Tests standard click functionality by clicking a button and verifying the dynamic click confirmation message appears

Starting URL: https://demoqa.com/buttons

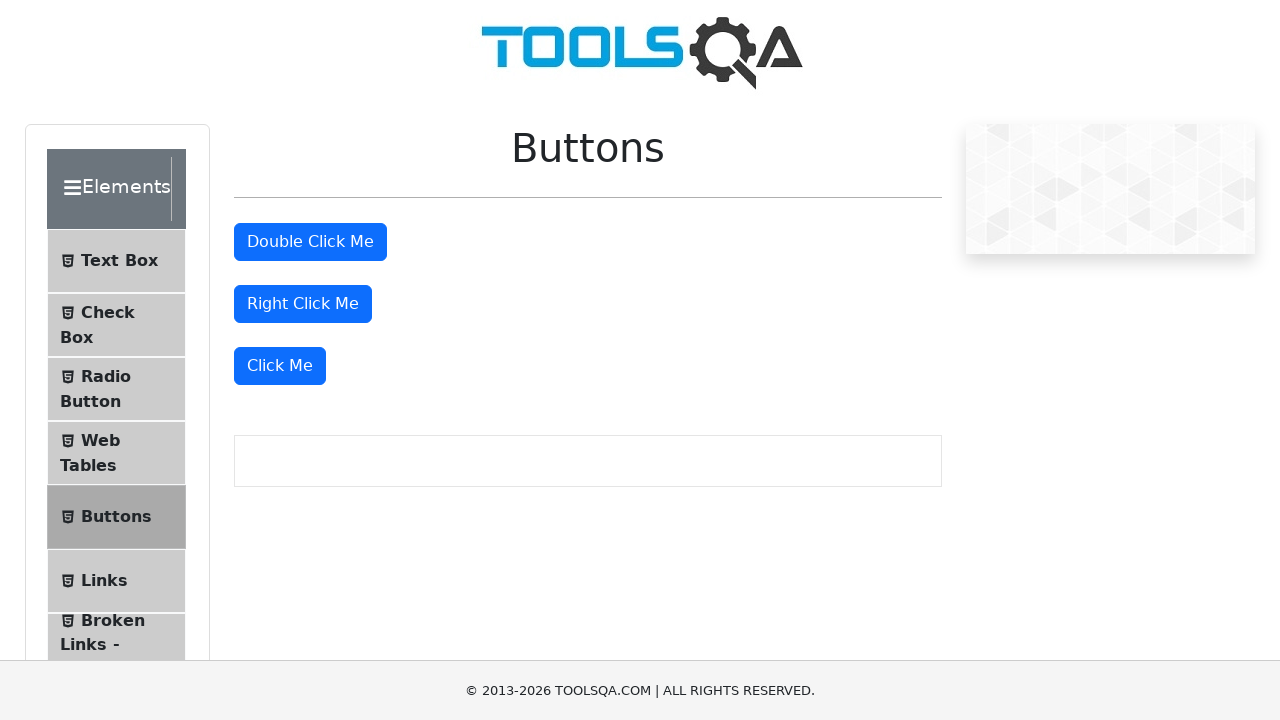

Clicked the 'Click Me' button at (280, 366) on xpath=//button[text()='Click Me']
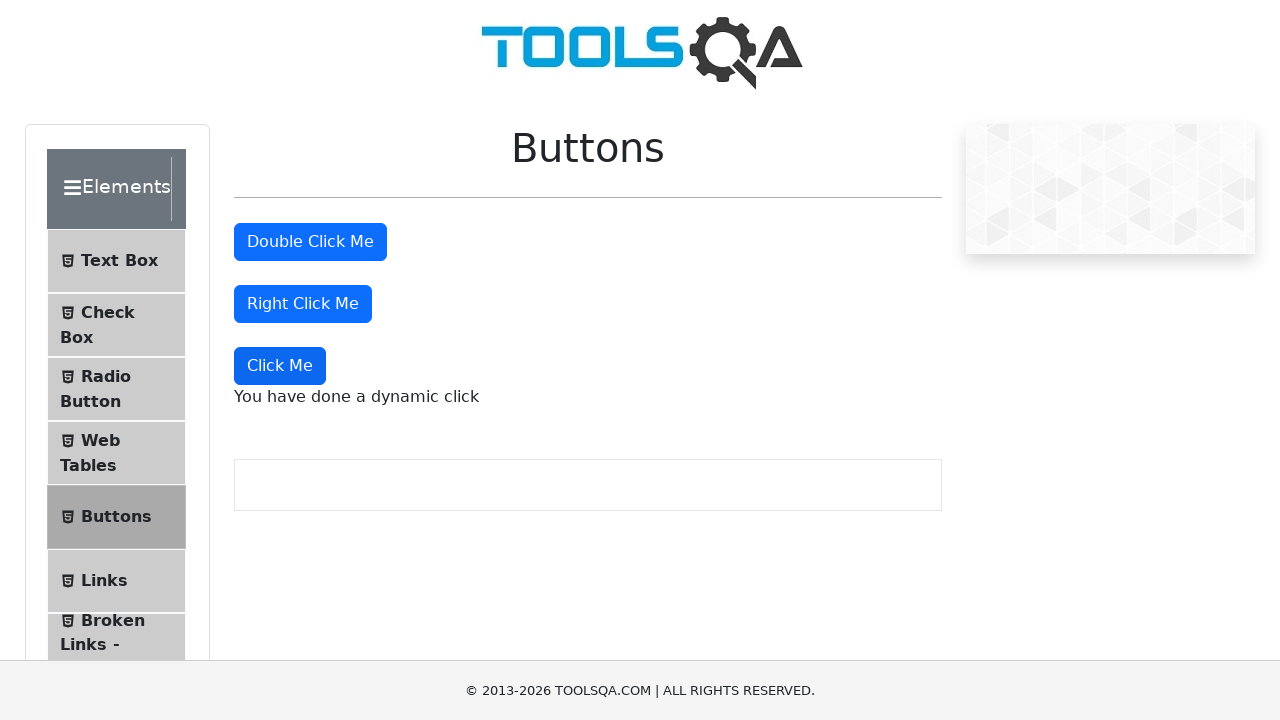

Retrieved dynamic click confirmation message
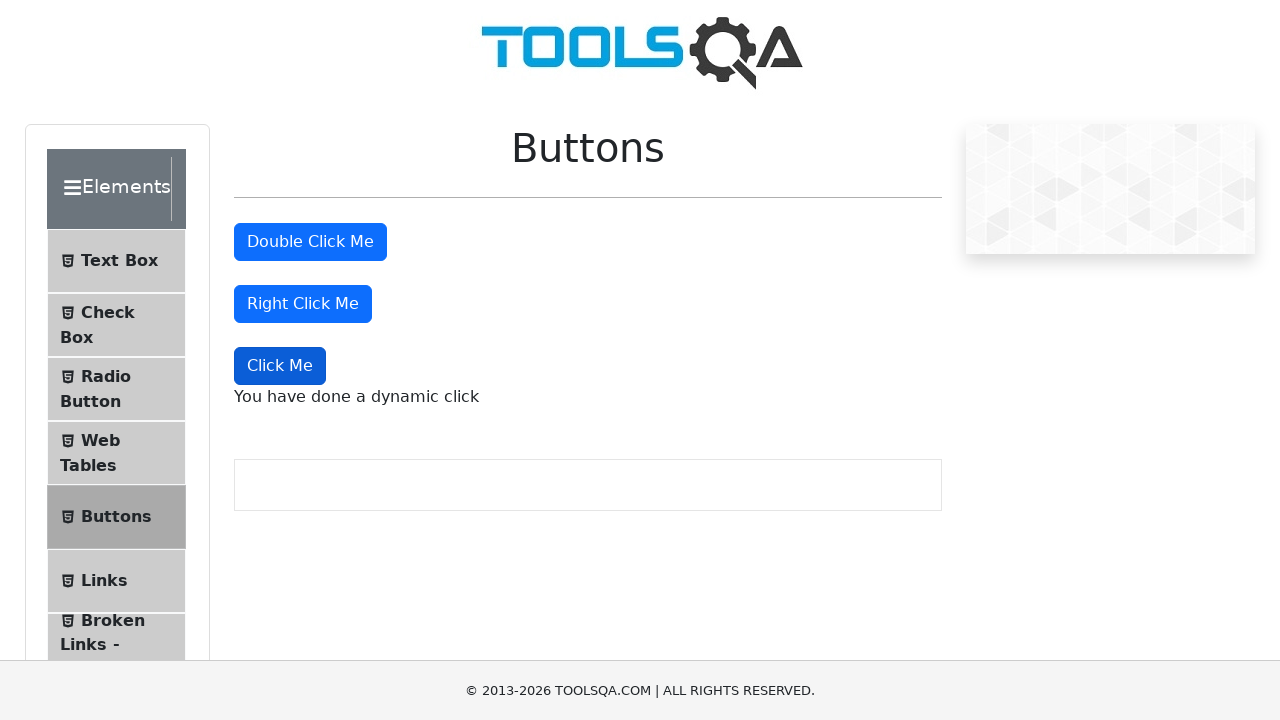

Verified dynamic click message displays 'You have done a dynamic click'
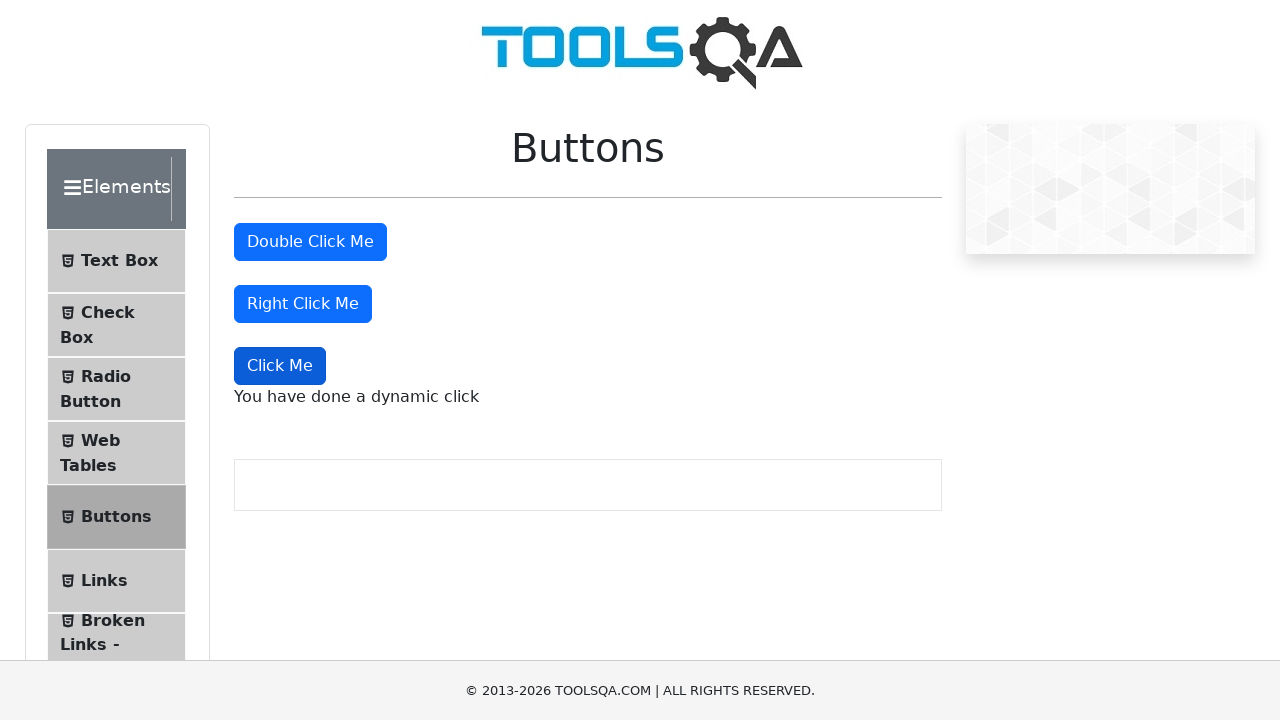

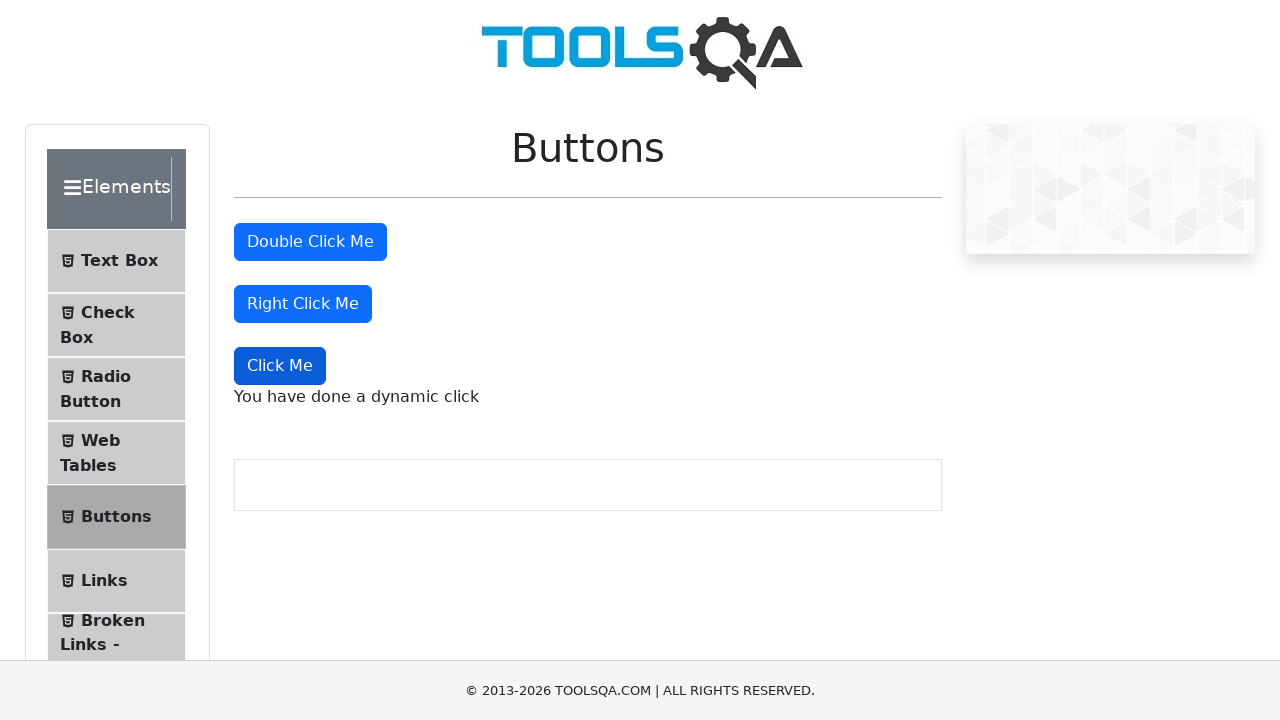